Tests a todo application by checking off two existing items, adding a new todo item with text "Write your first Selenium Test", and clicking a link (likely to archive completed items).

Starting URL: http://crossbrowsertesting.github.io/todo-app.html

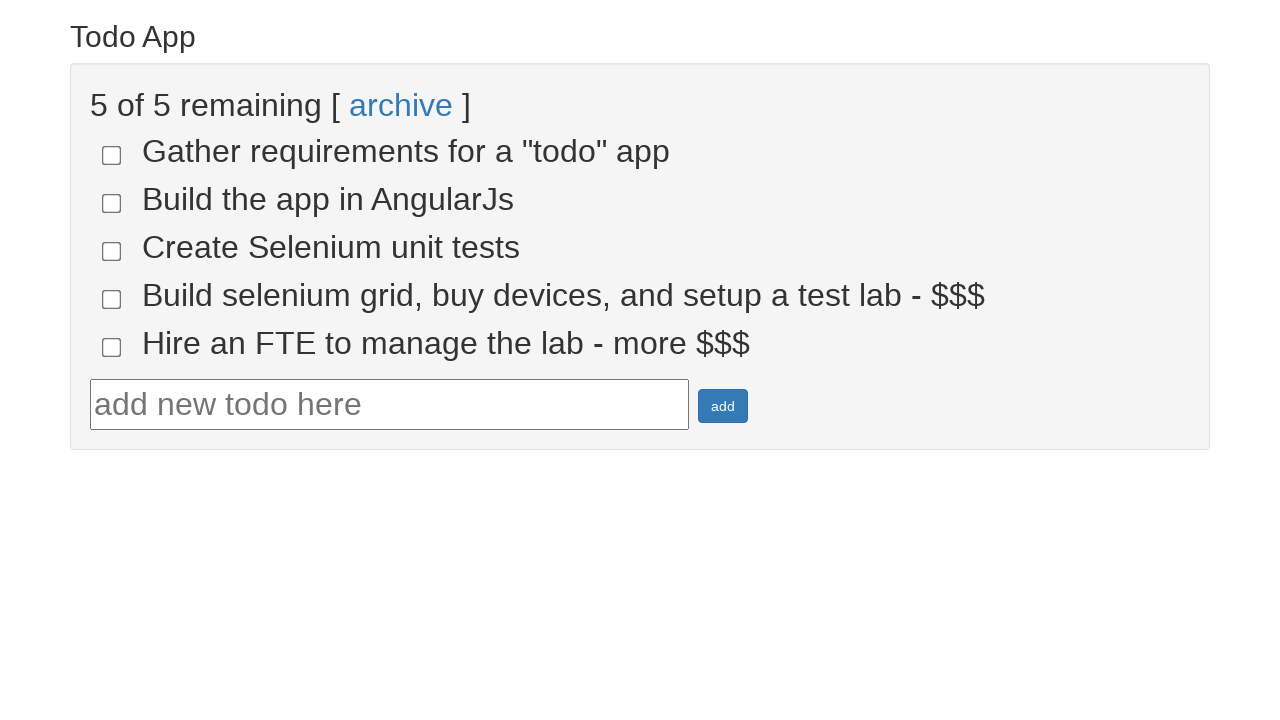

Clicked checkbox for first todo item at (112, 155) on xpath=/html/body/div/div/div/ul/li[1]/input
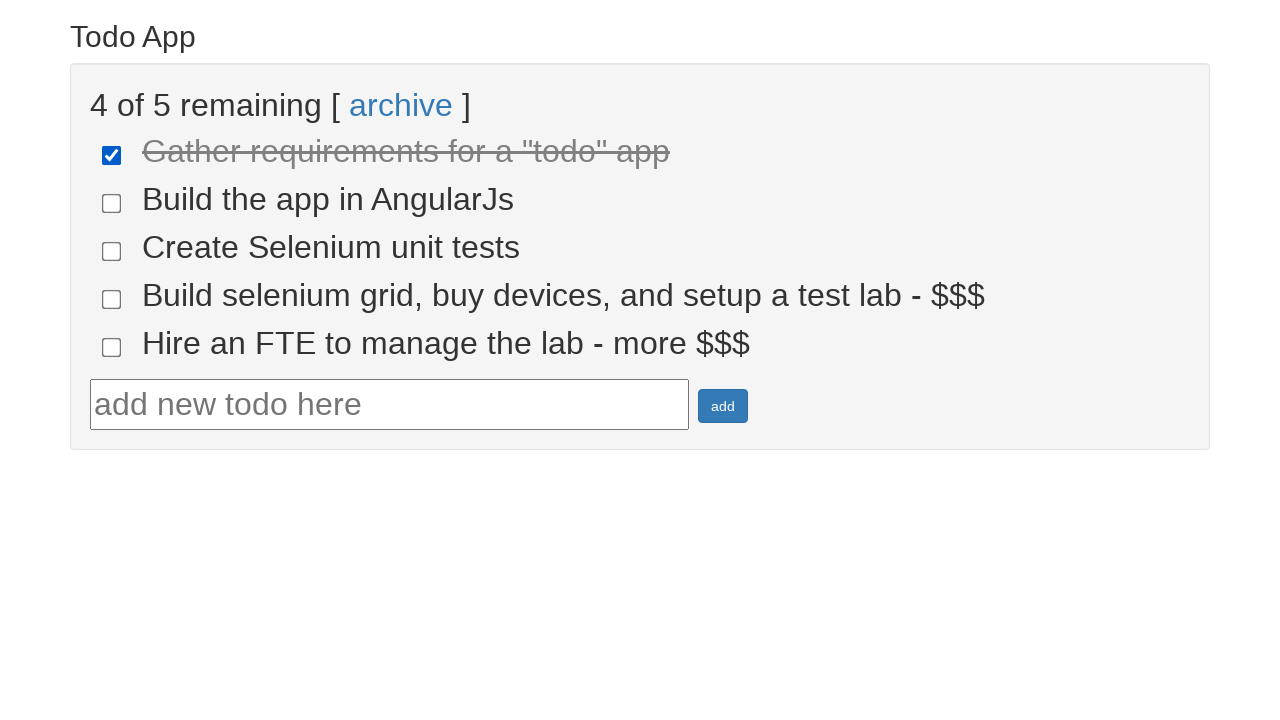

Clicked checkbox for second todo item at (112, 203) on xpath=/html/body/div/div/div/ul/li[2]/input
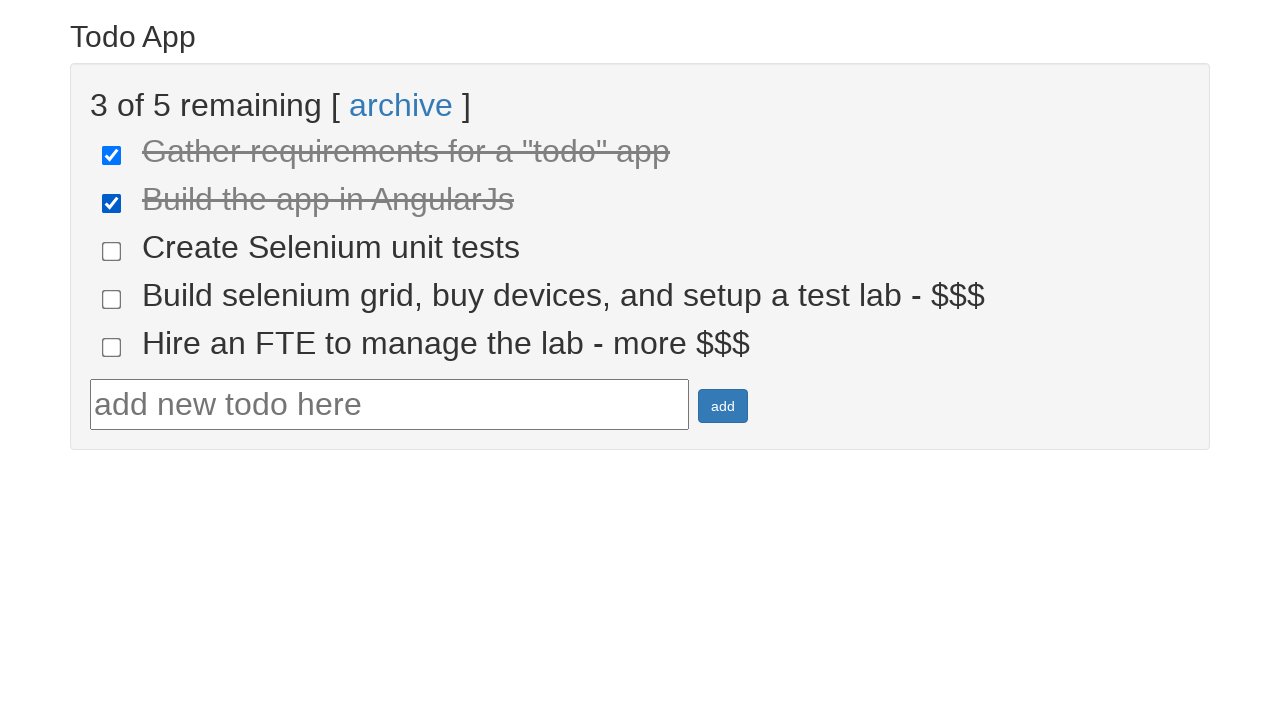

Clicked on todo text input field at (390, 405) on xpath=//*[@id='todotext']
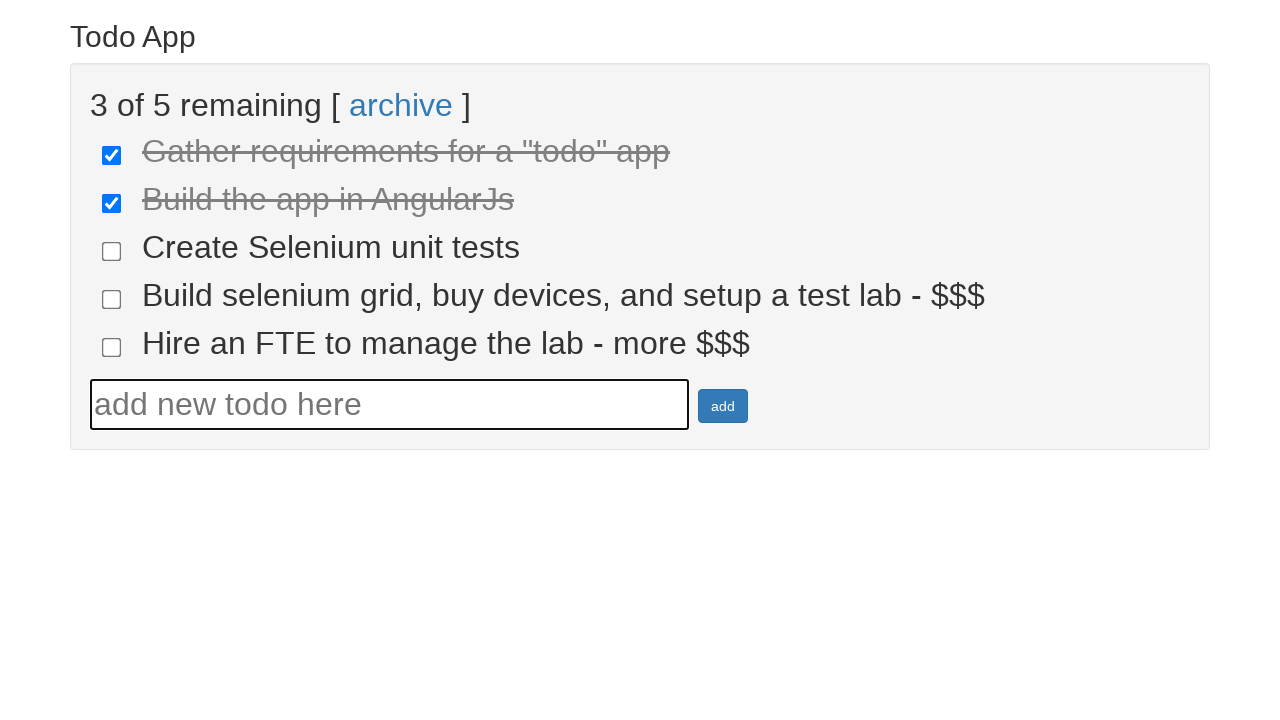

Filled input field with new todo text 'Write your first Selenium Test' on #todotext
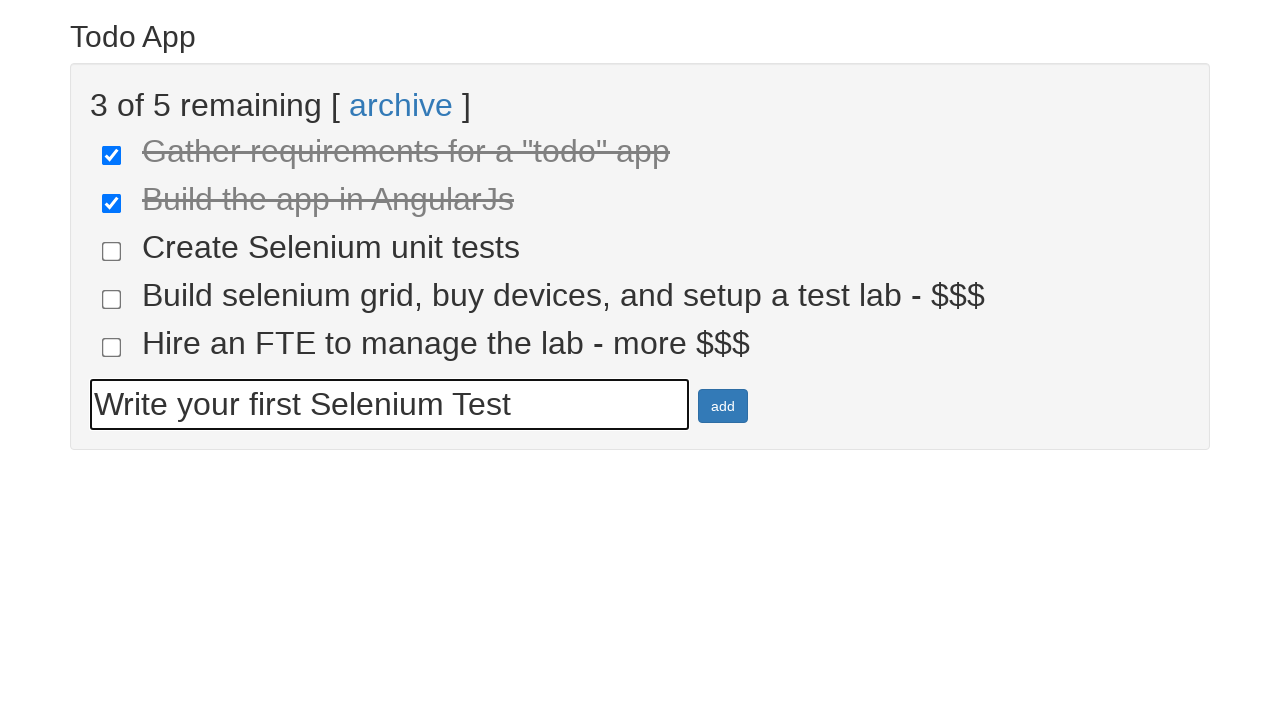

Clicked add button to create new todo item at (723, 406) on xpath=//*[@id='addbutton']
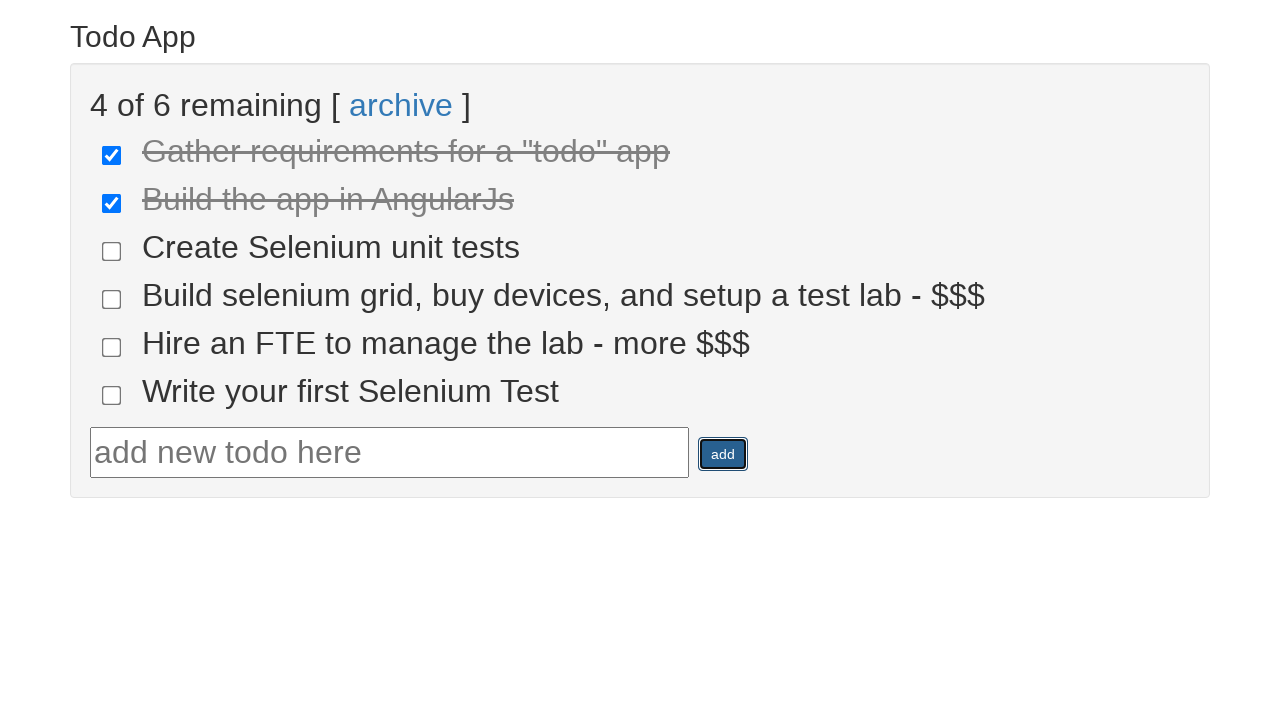

Clicked archive link to archive completed items at (401, 105) on xpath=/html/body/div/div/div/a
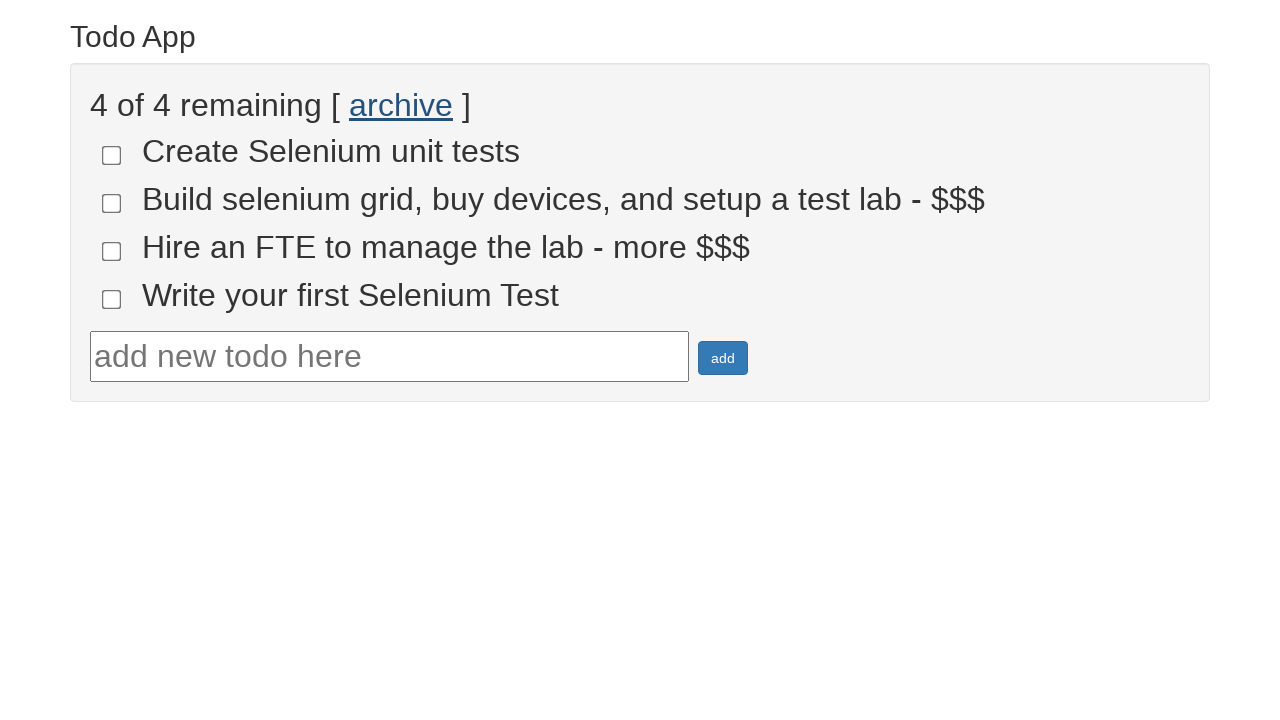

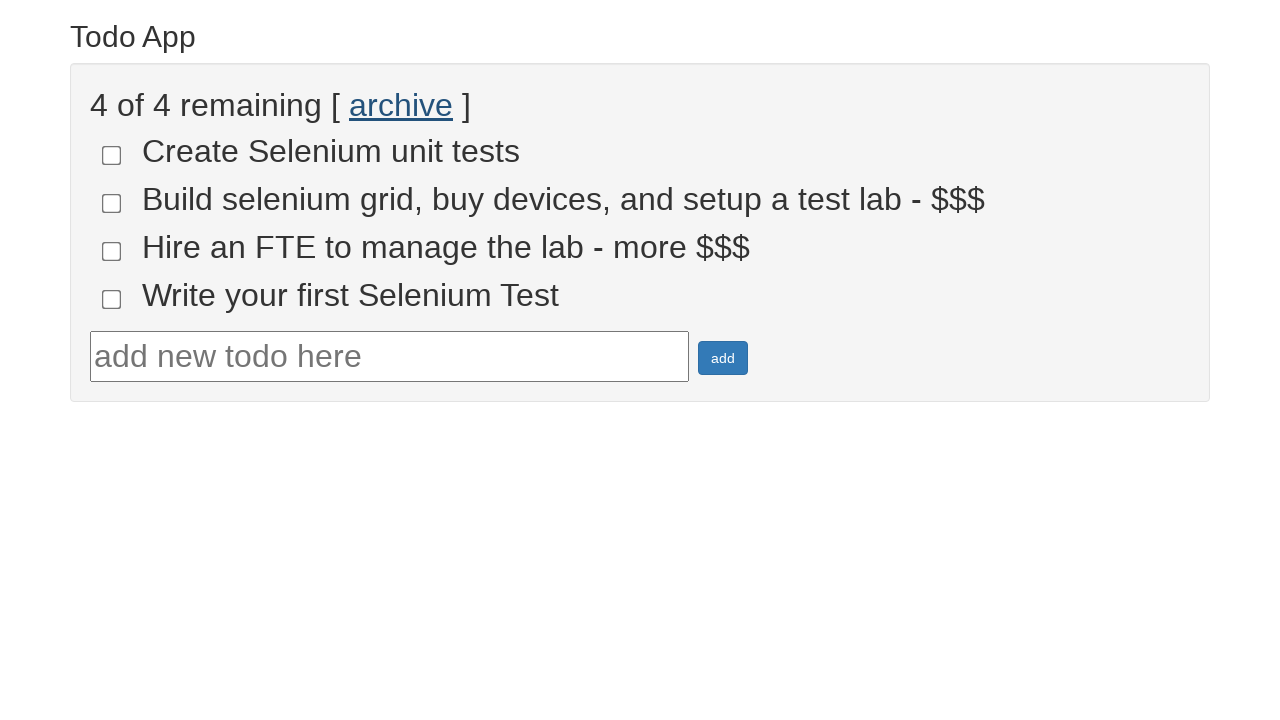